Tests JavaScript alert handling functionality including dismissing alerts, accepting alerts, and entering text in prompt dialogs on a demo automation testing site.

Starting URL: http://demo.automationtesting.in/Alerts.html

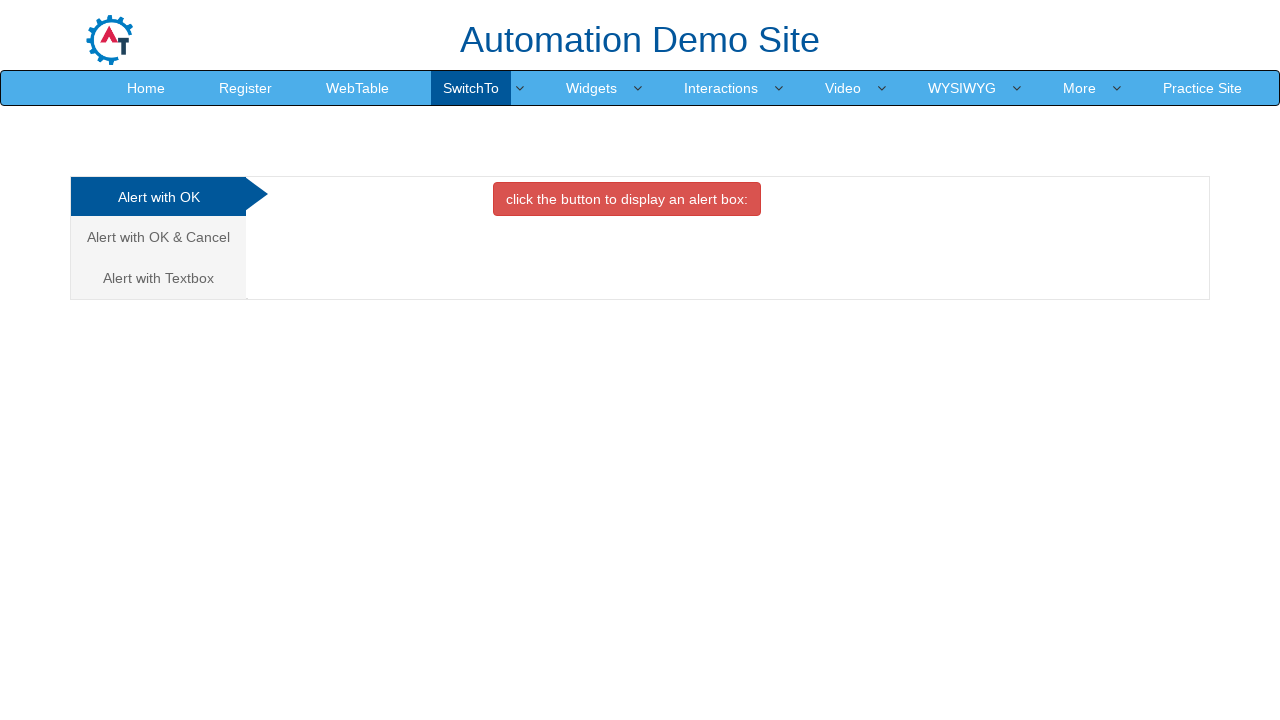

Clicked danger button to trigger first alert at (627, 199) on .btn-danger
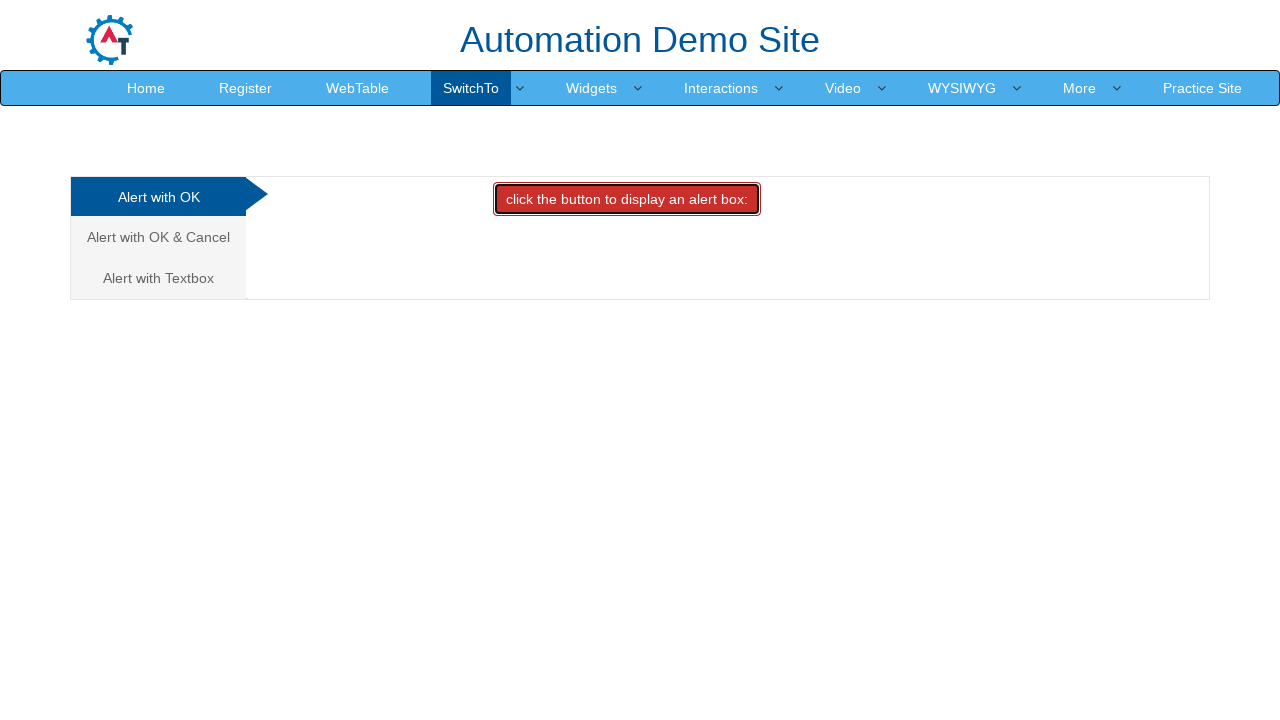

Set up dialog handler to dismiss alerts
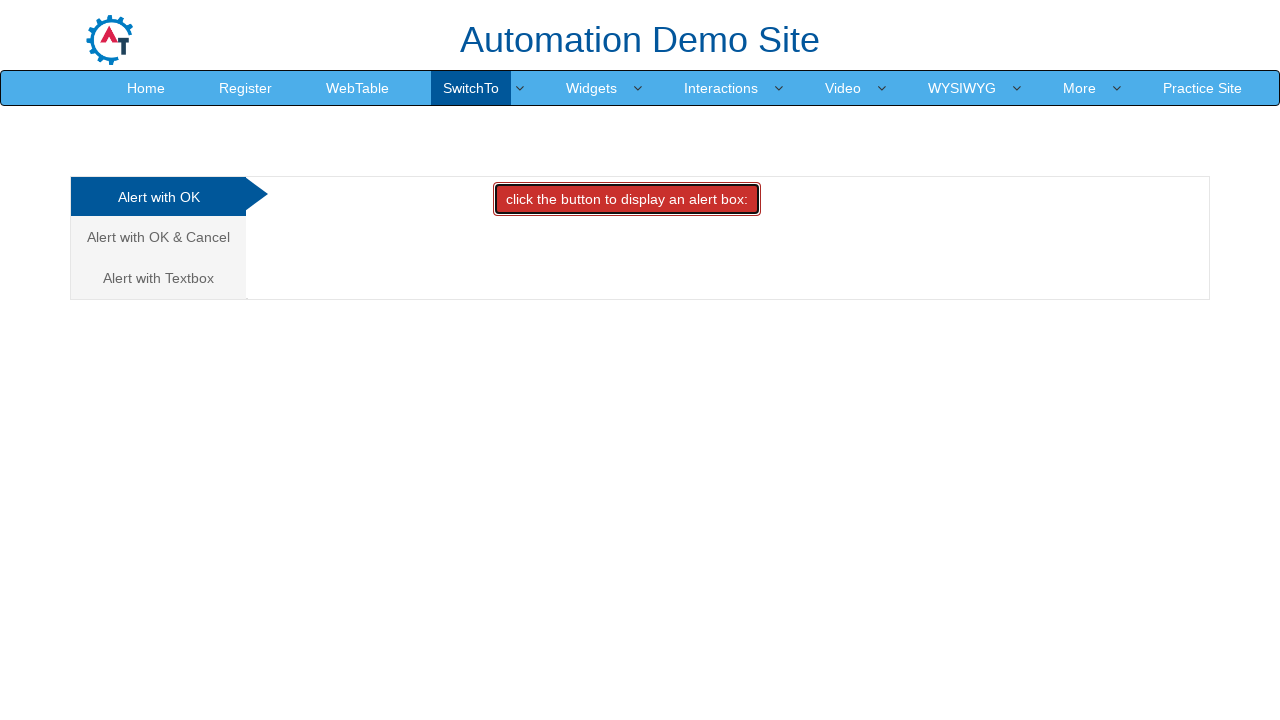

Waited 1 second for alert to be dismissed
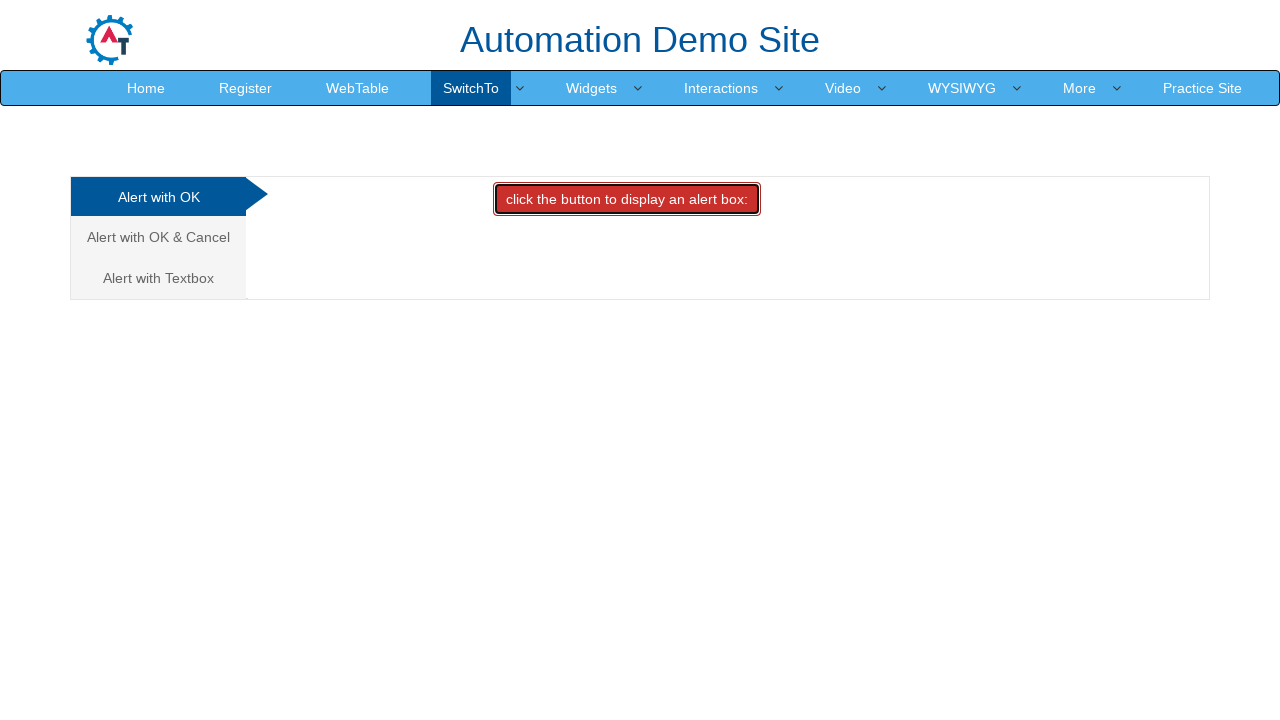

Clicked 'Alert with OK & Cancel' tab at (158, 237) on text=Alert with OK & Cancel
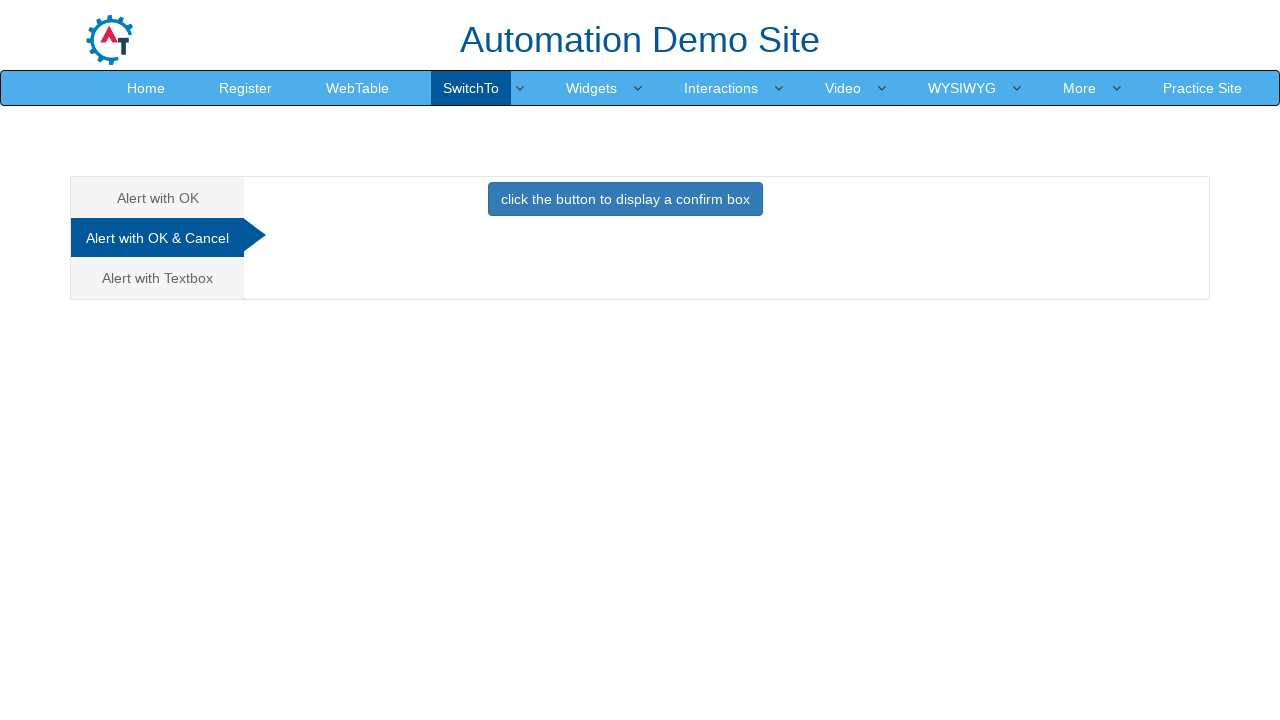

Waited 1 second for tab to load
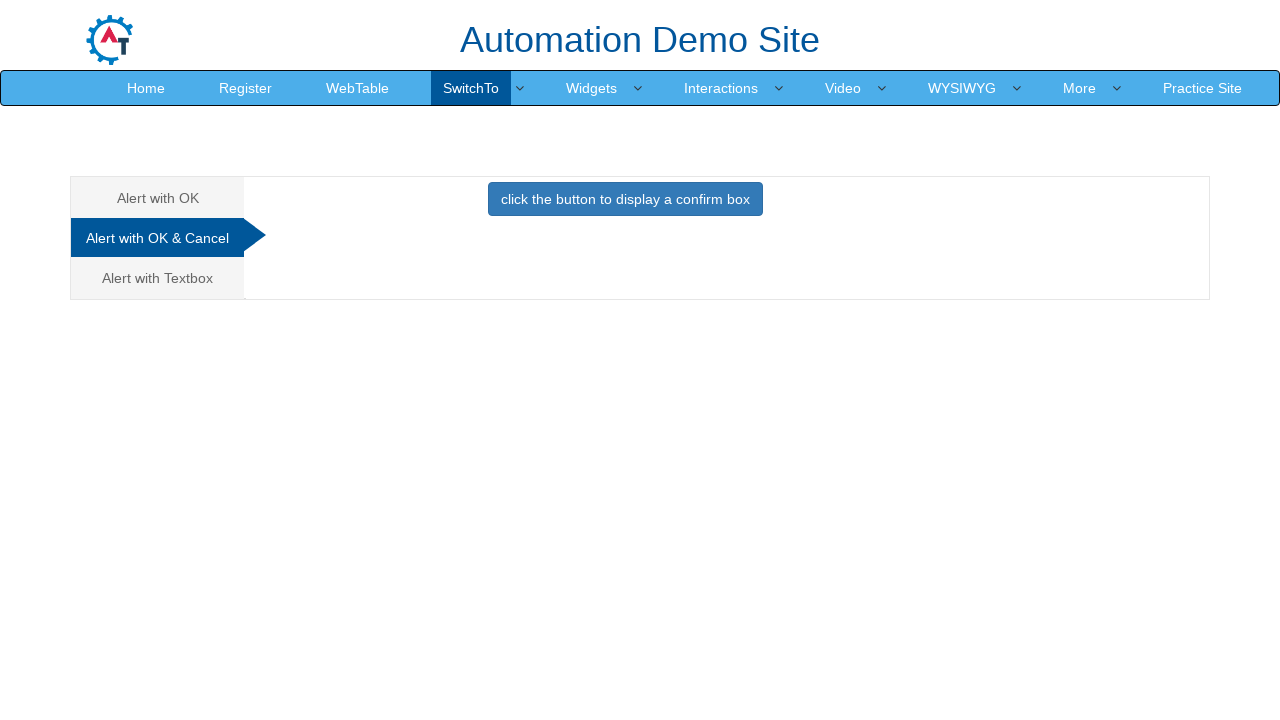

Clicked primary button to trigger confirm alert at (625, 199) on button.btn.btn-primary
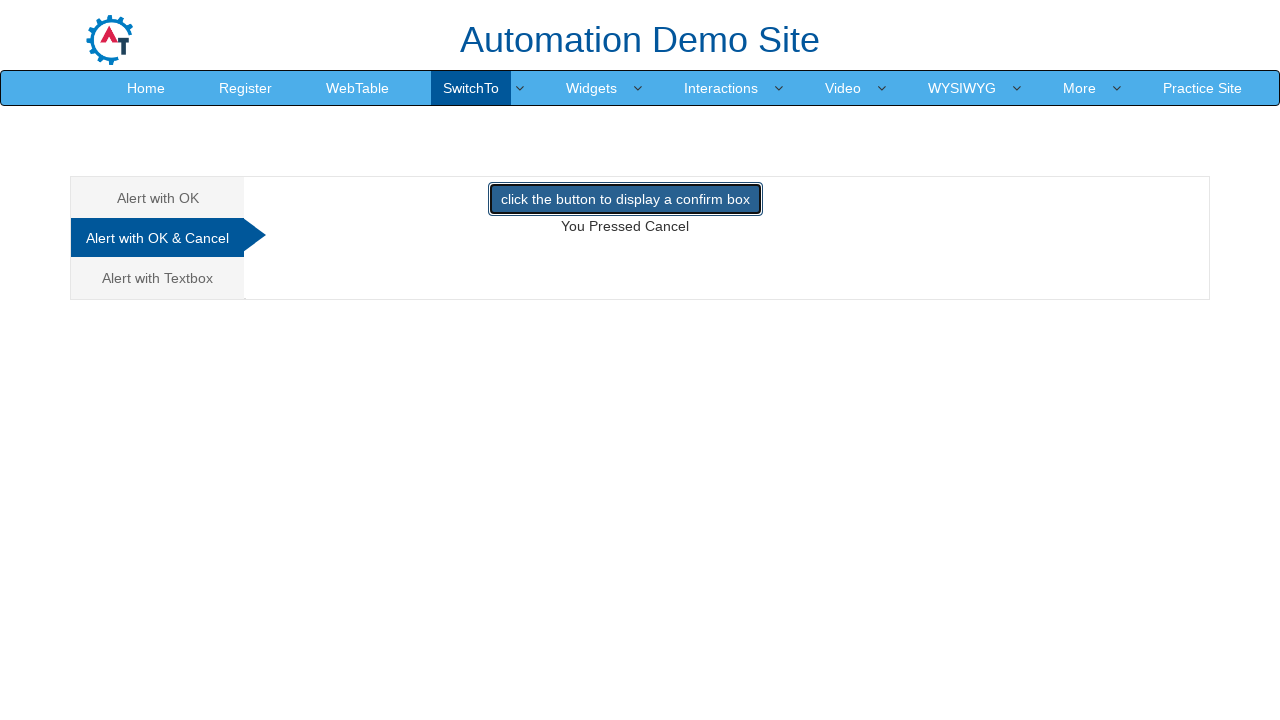

Waited 500ms for confirm alert to be processed
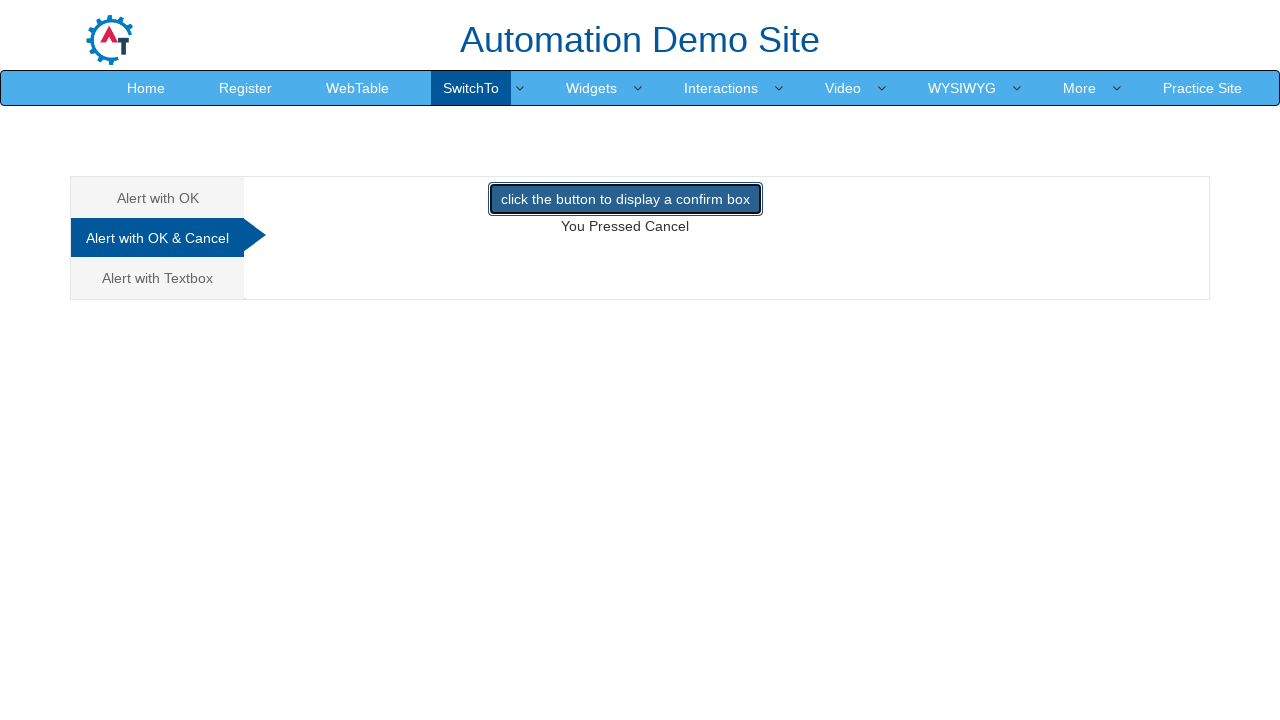

Clicked 'Alert with Textbox' tab at (158, 278) on text=Alert with Textbox
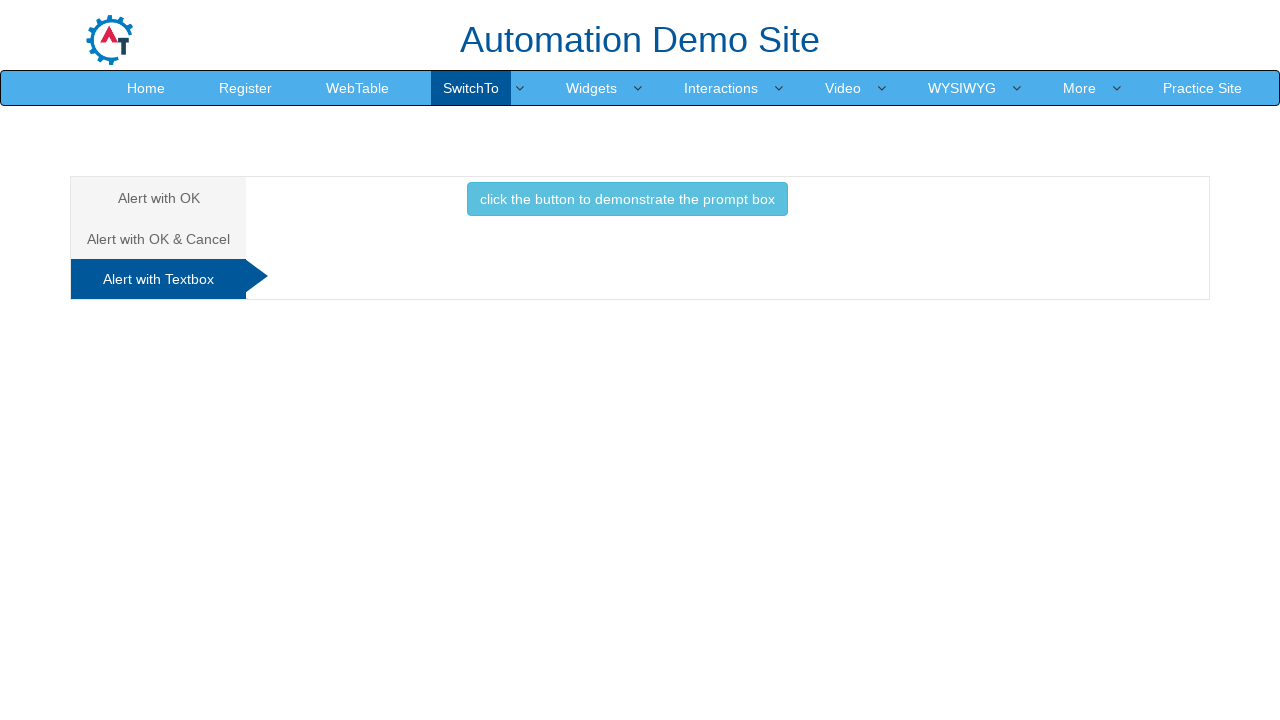

Set up prompt dialog handler to enter 'Ahmadkhan' and accept
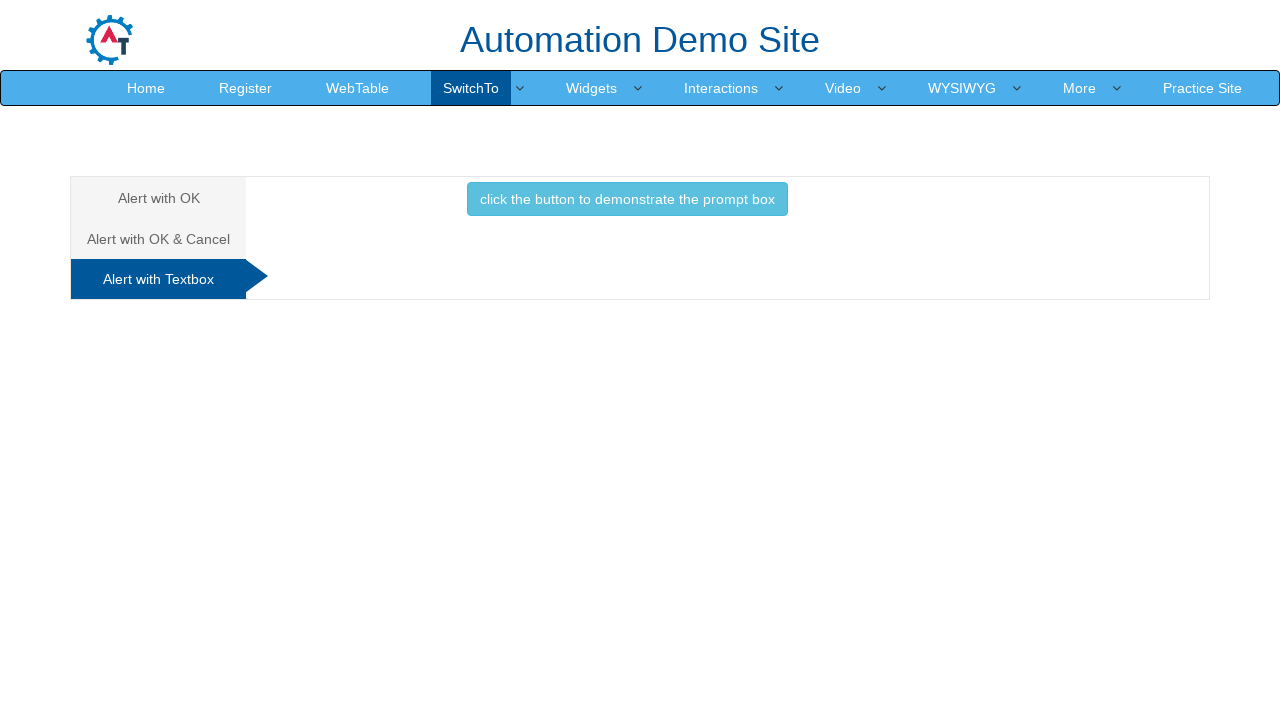

Clicked info button to trigger prompt alert at (627, 199) on button.btn.btn-info
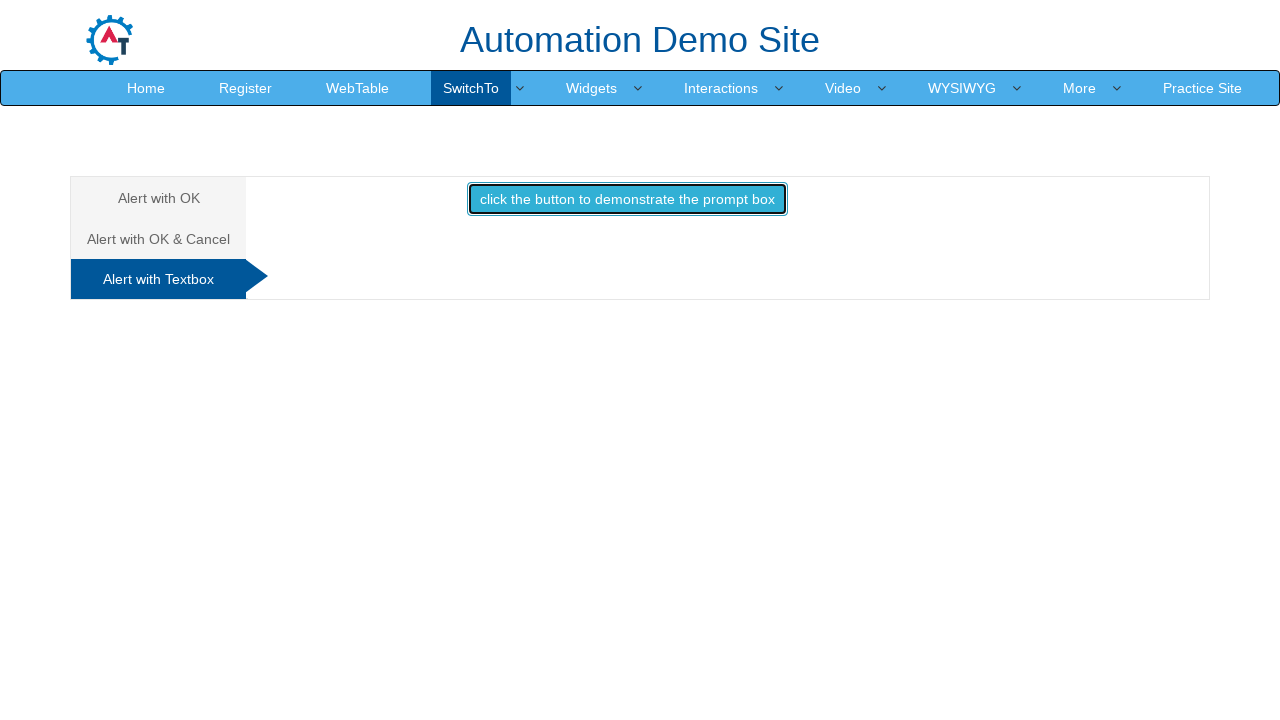

Waited 1 second for prompt alert to be handled
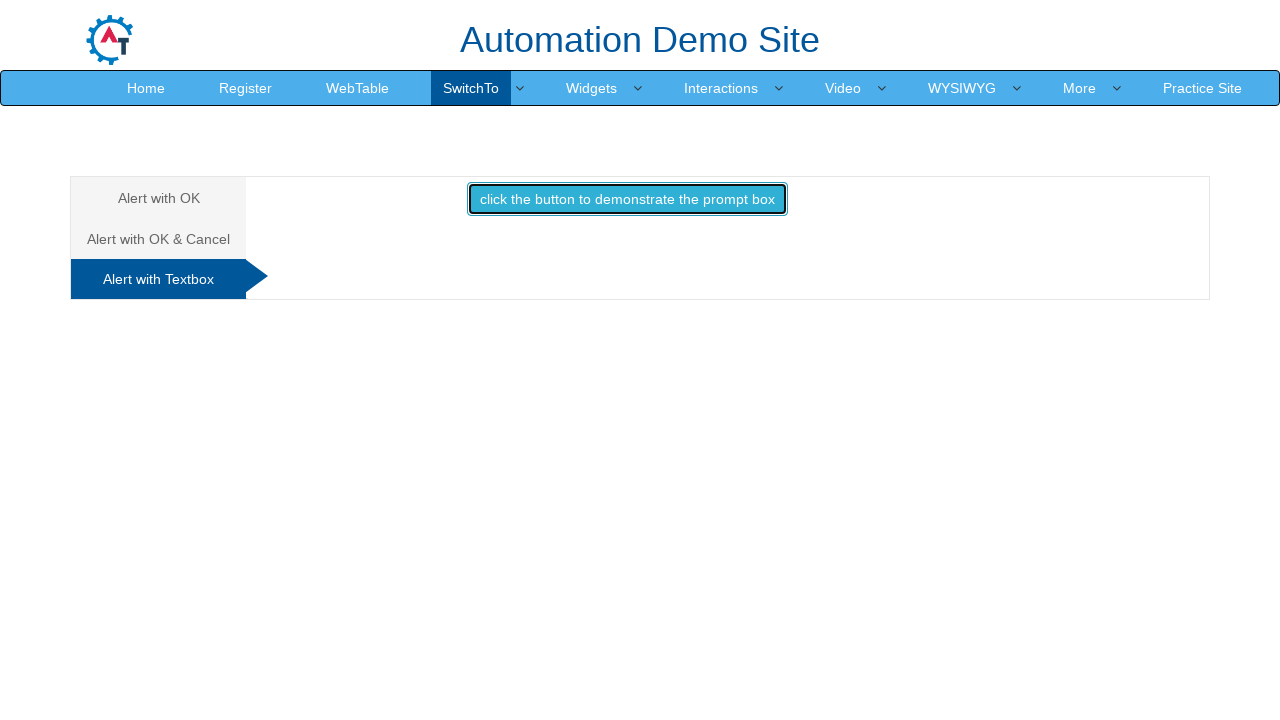

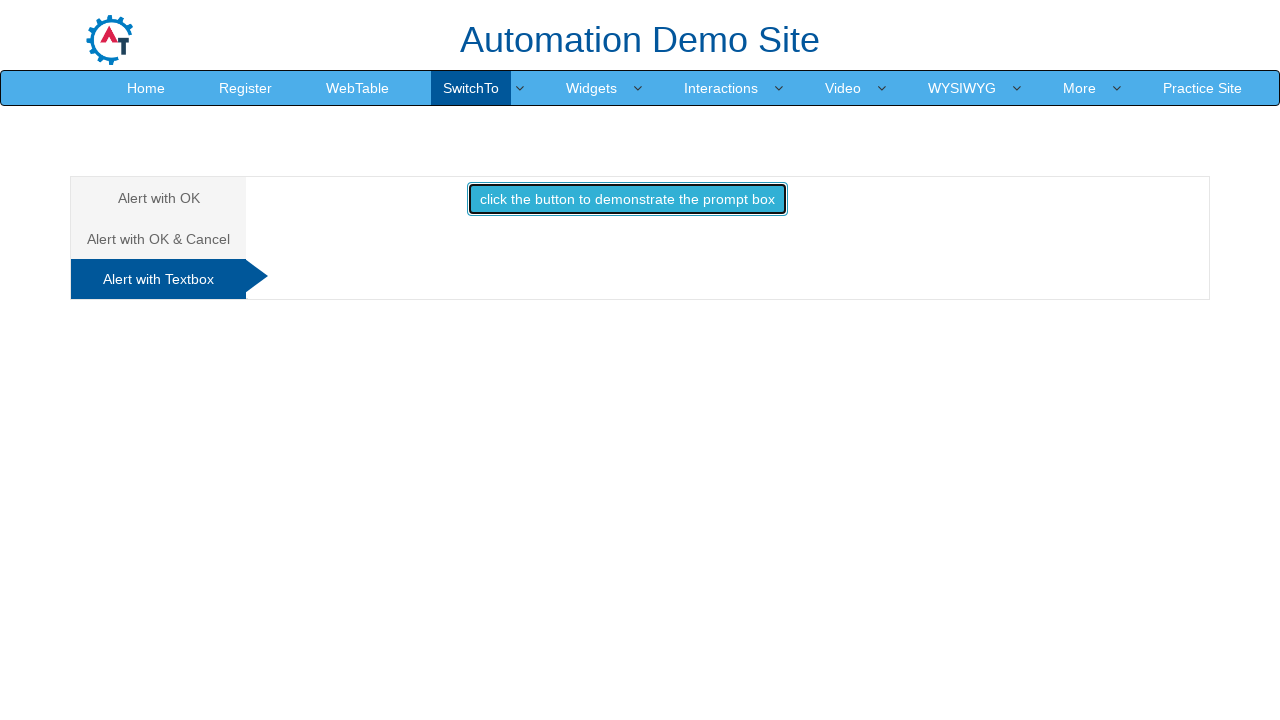